Navigates to the Nykaa website homepage and verifies the page loads successfully

Starting URL: https://www.nykaa.com/

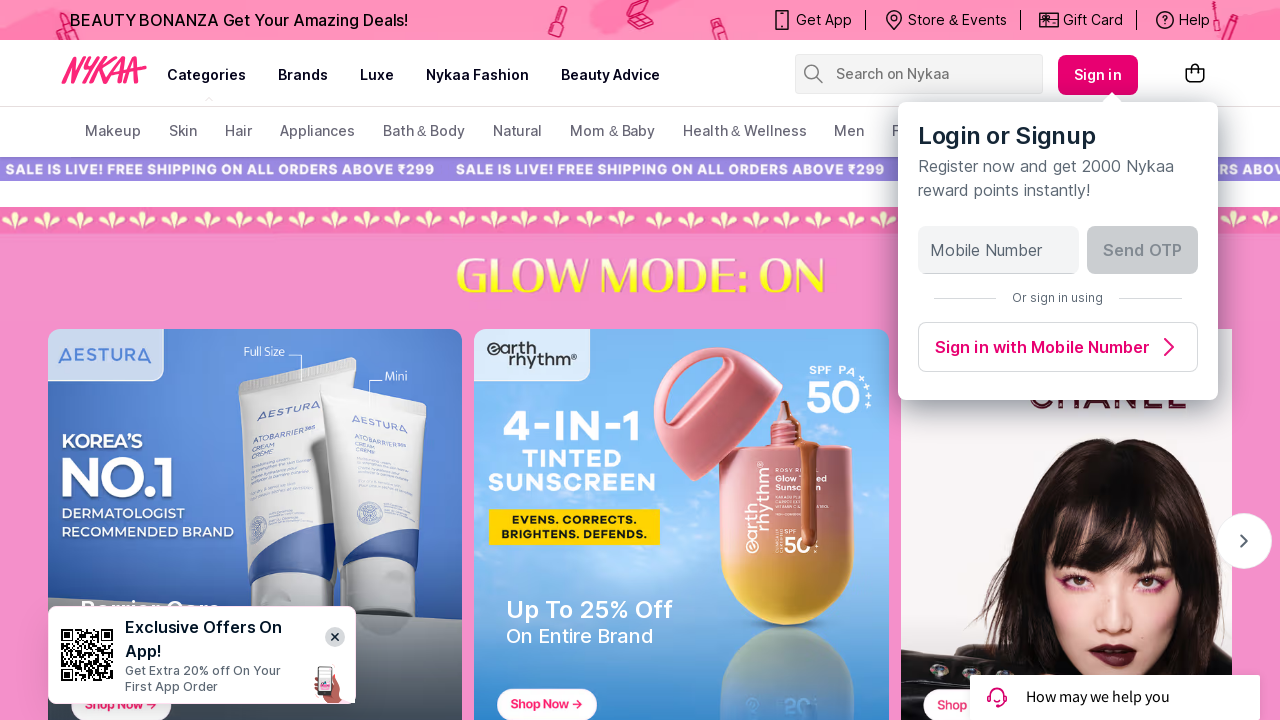

Waited for page DOM to fully load
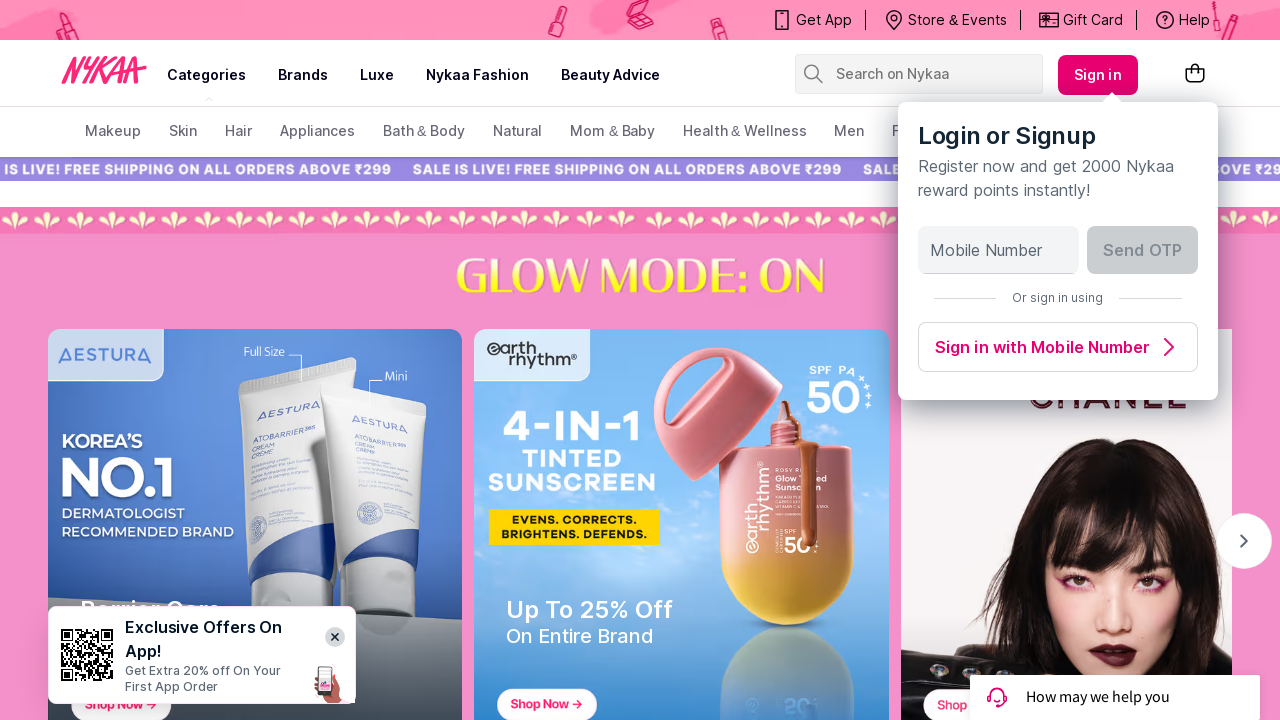

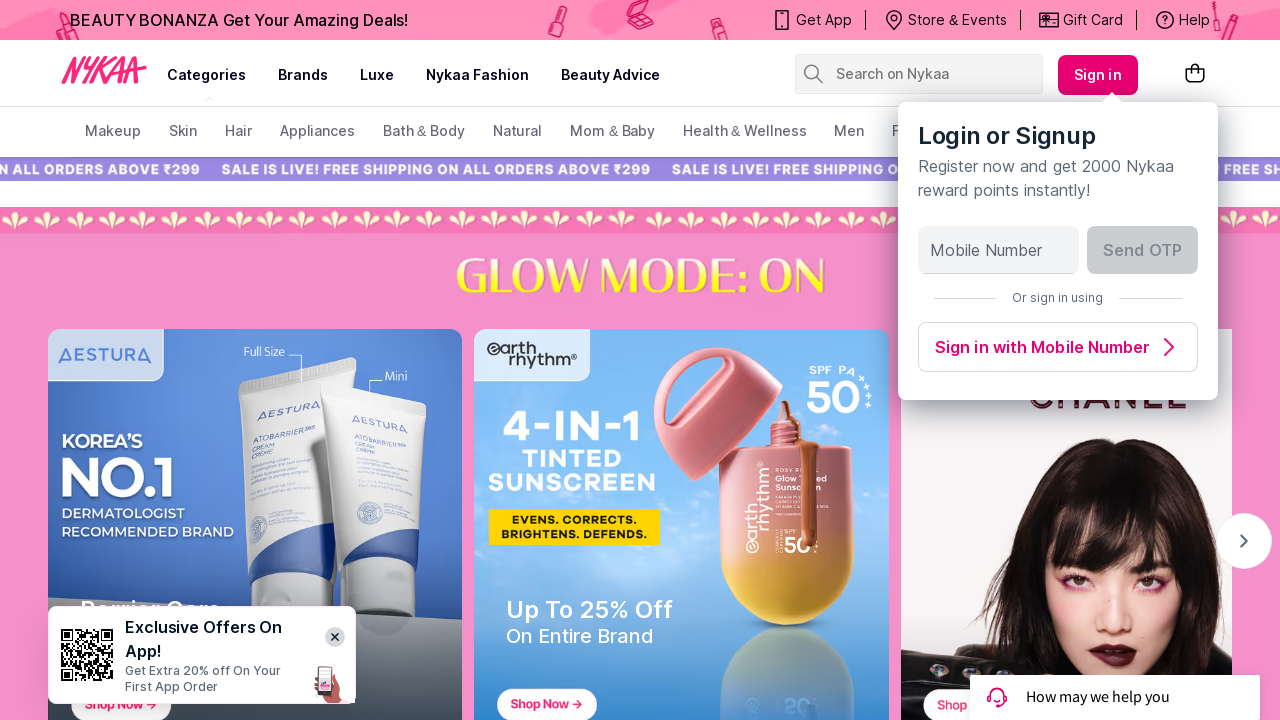